Tests finding an element by name attribute and fills the username field

Starting URL: https://the-internet.herokuapp.com/login

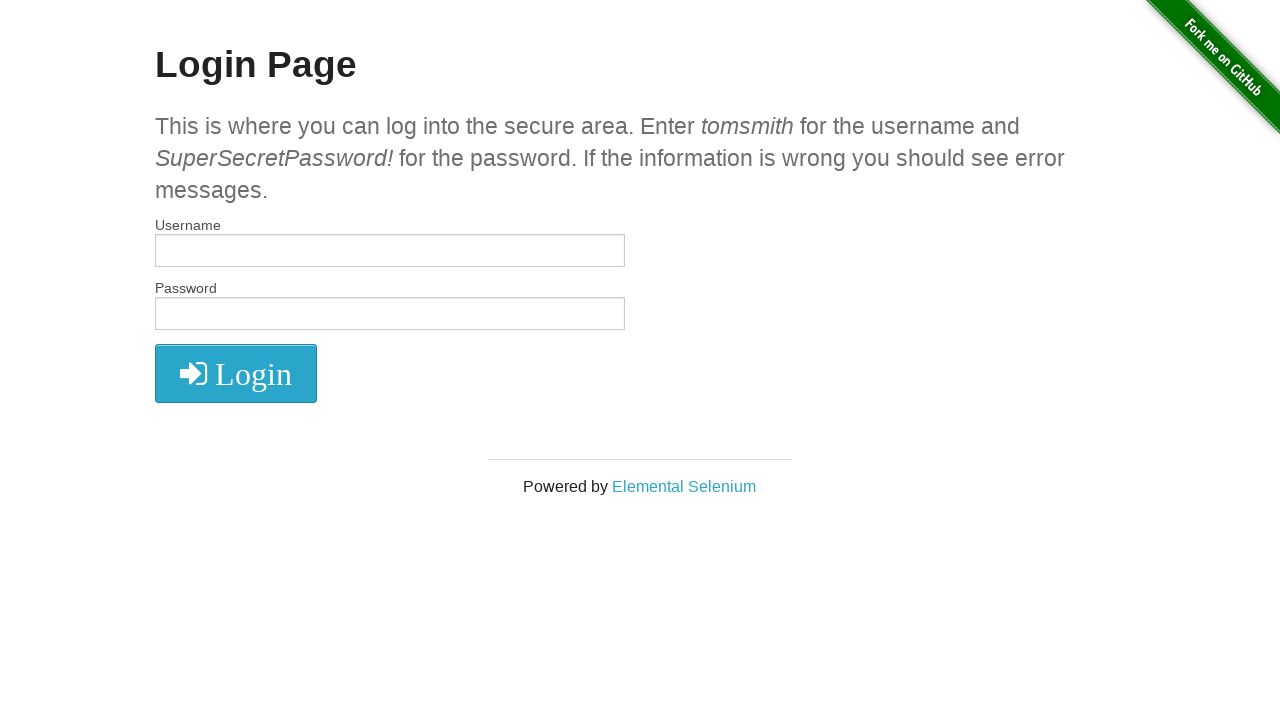

Filled username field with 'ismail' using name attribute on input[name='username']
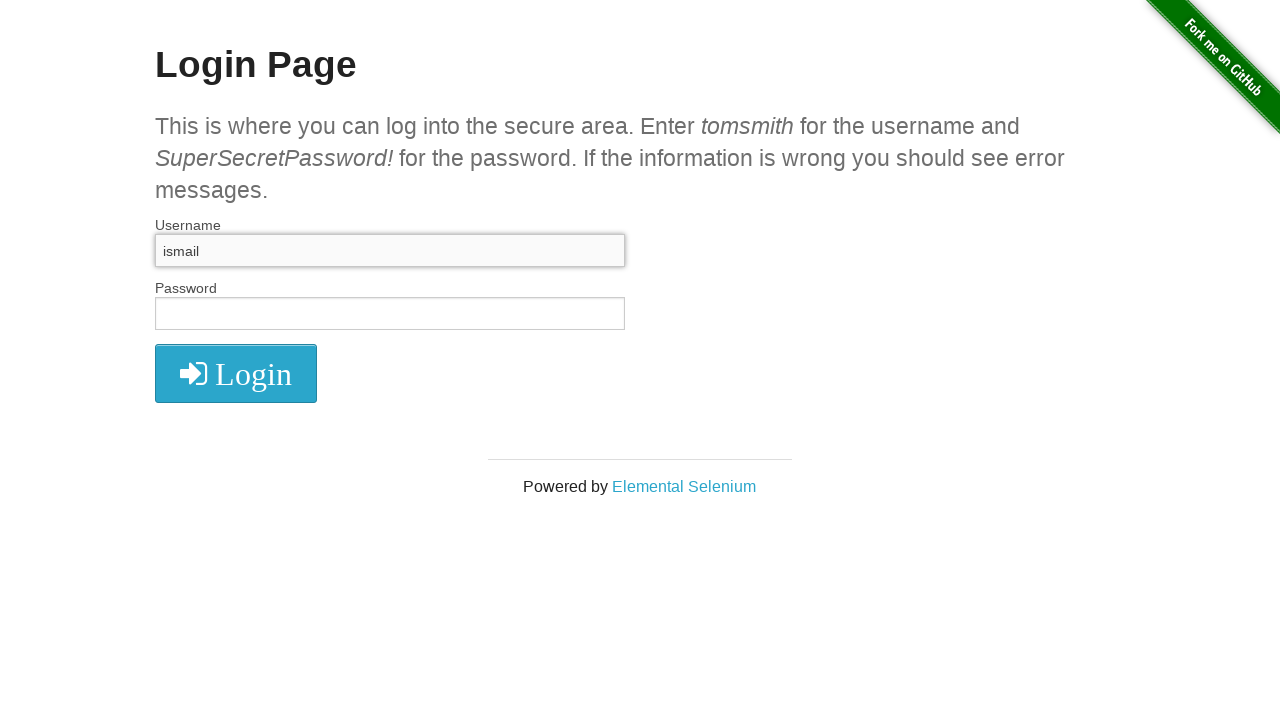

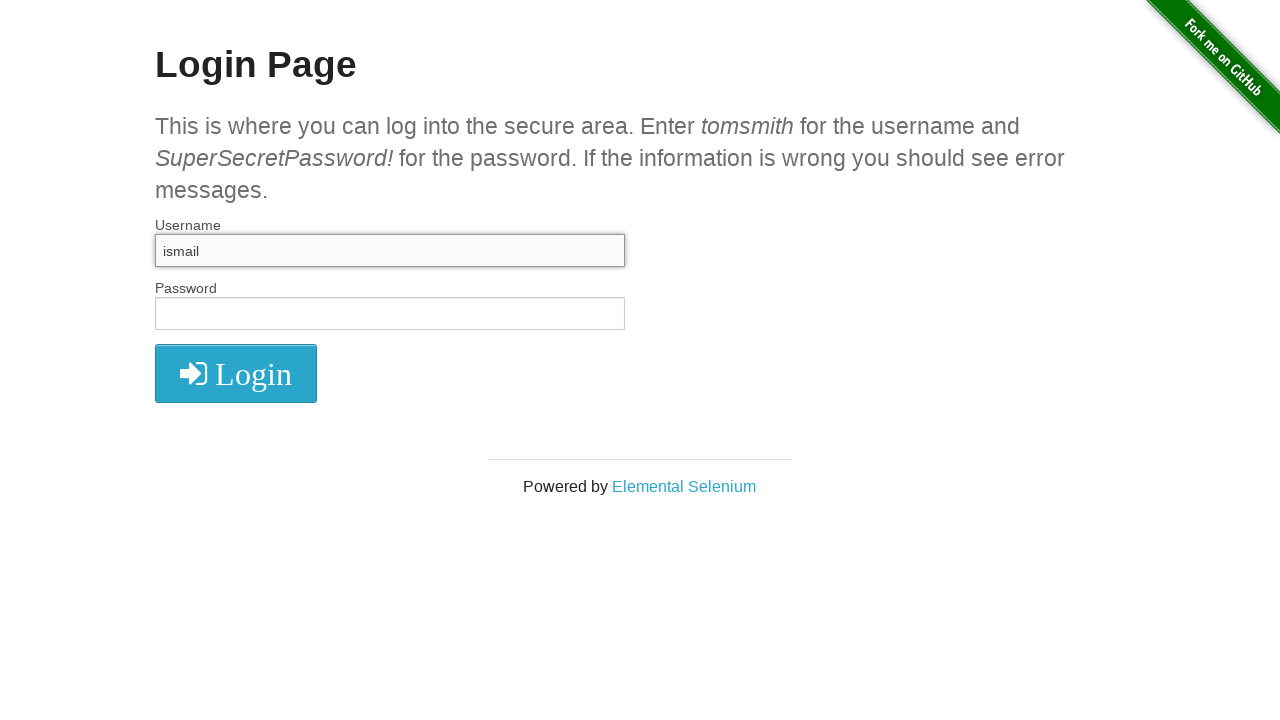